Tests entering text into a JavaScript prompt dialog by clicking the trigger button, entering text, and accepting

Starting URL: https://the-internet.herokuapp.com/javascript_alerts

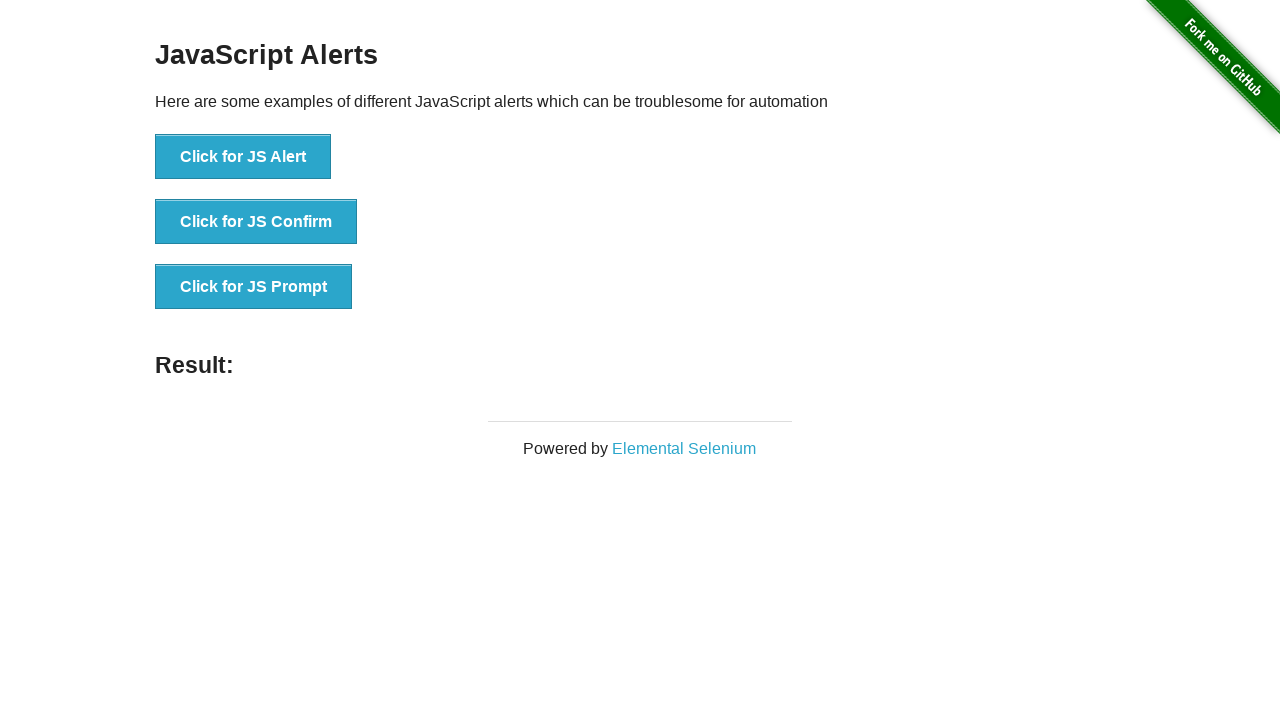

Set up dialog handler to accept prompt with 'Test Automation'
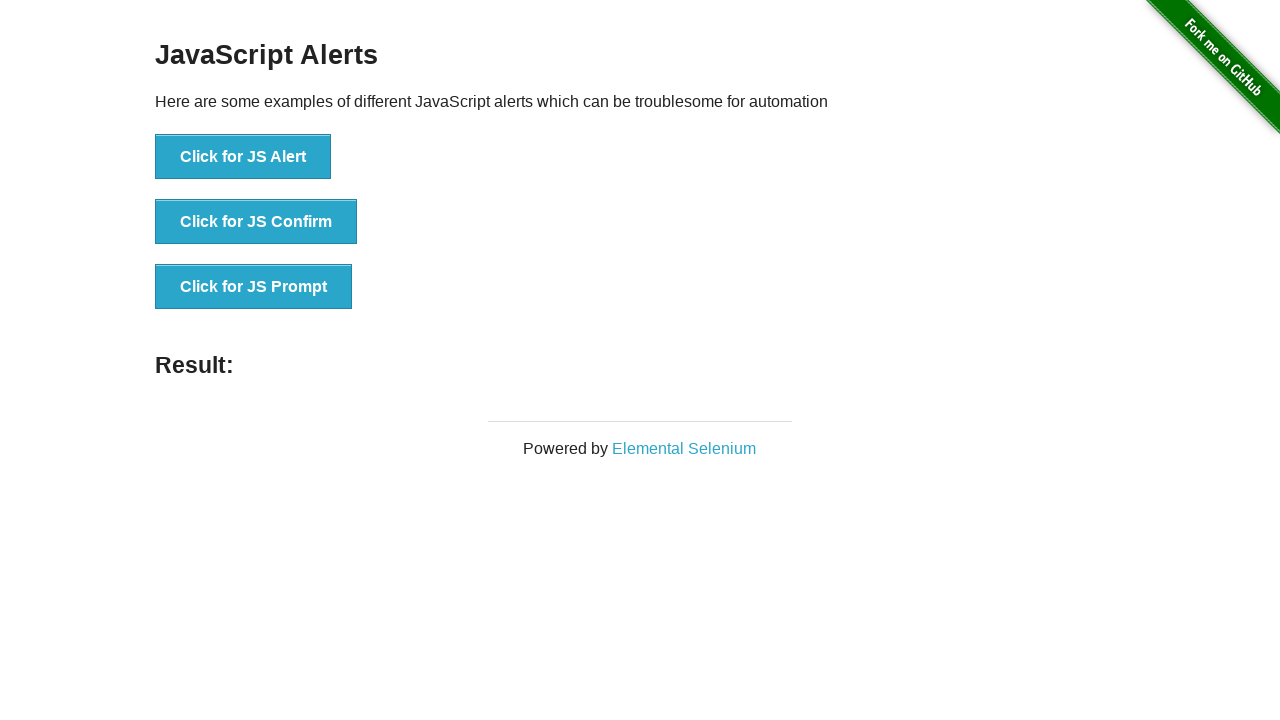

Clicked button to trigger JavaScript prompt dialog at (254, 287) on #content > div > ul > li:nth-child(3) > button
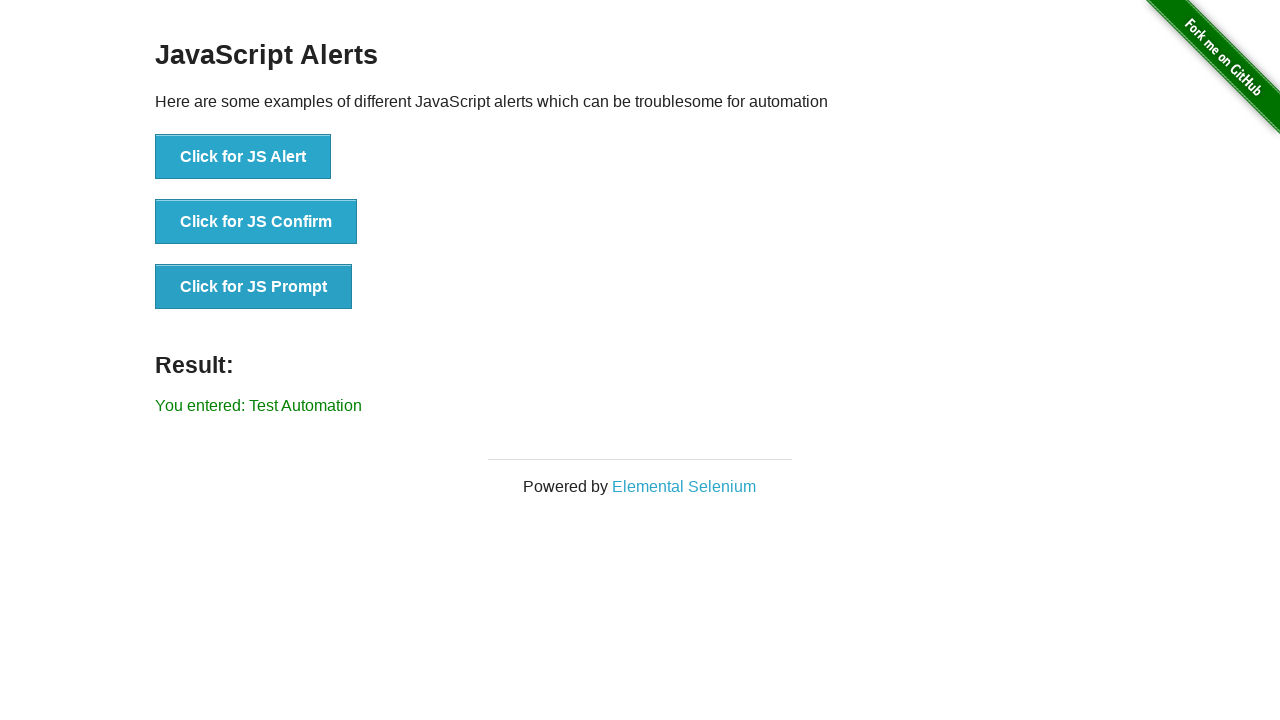

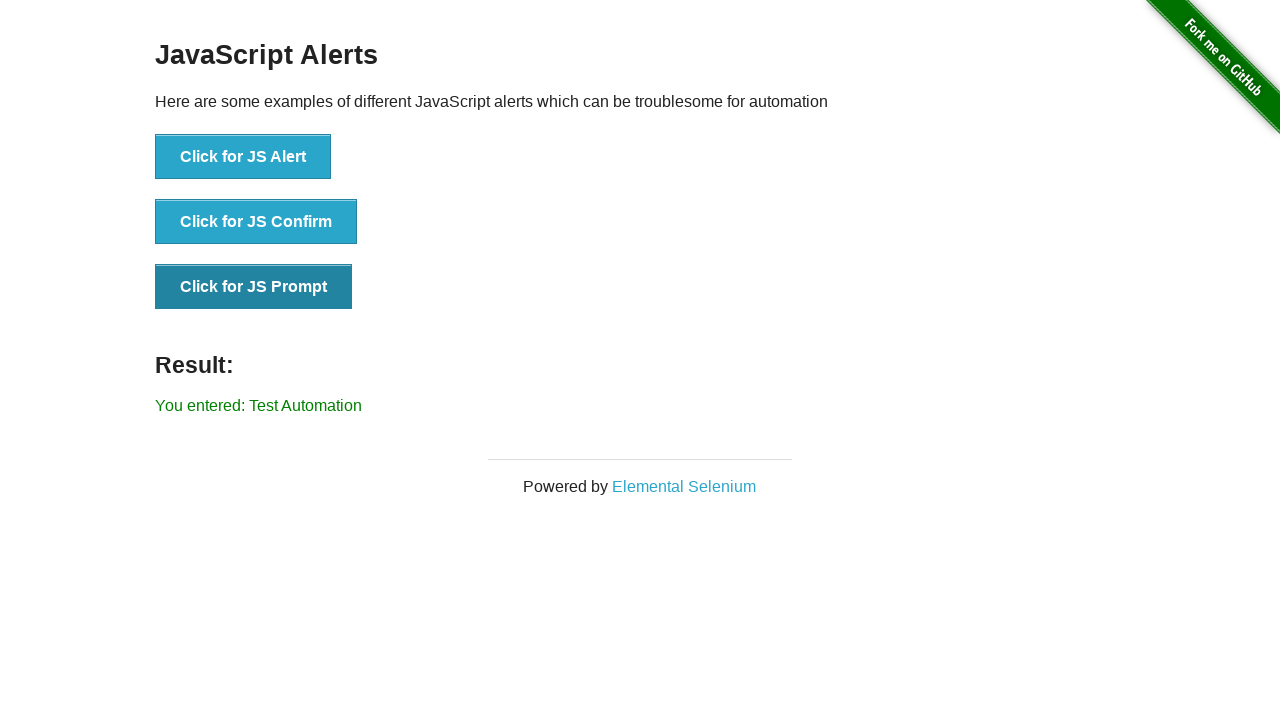